Tests drag and drop functionality on the jQuery UI demo page by switching to an iframe and dragging an element onto a droppable target.

Starting URL: https://jqueryui.com/droppable/

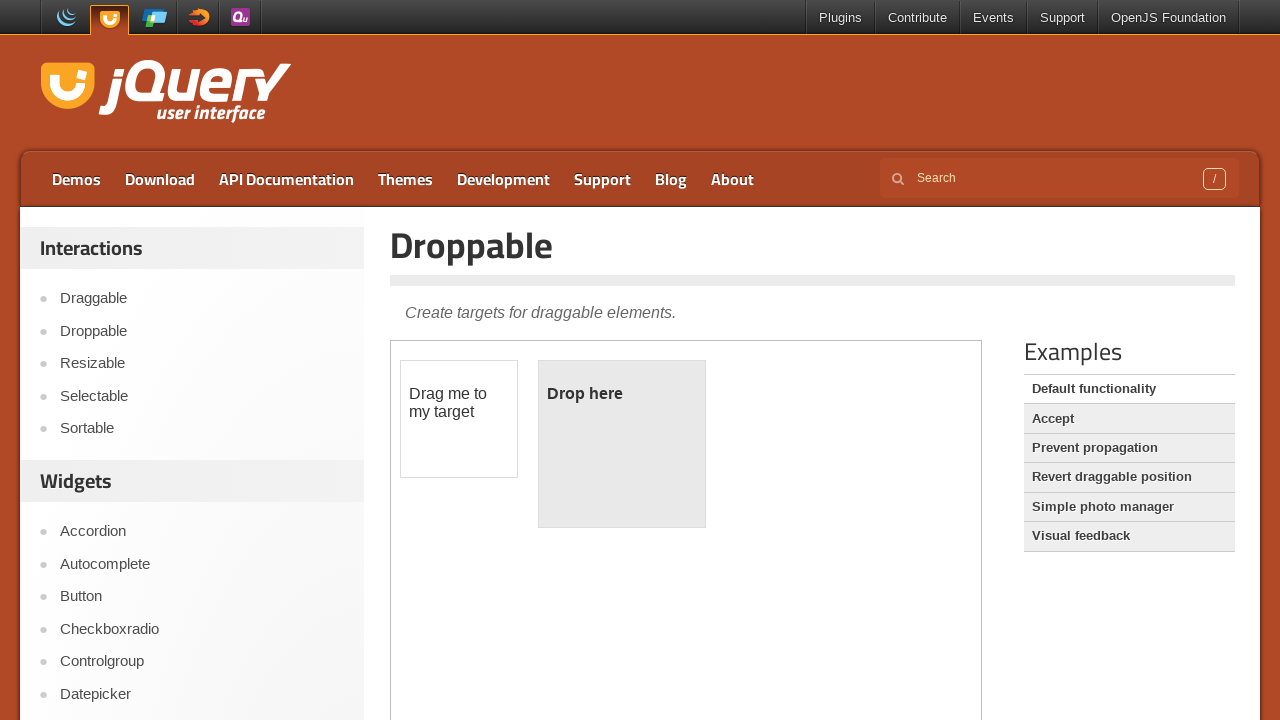

Located the demo iframe element
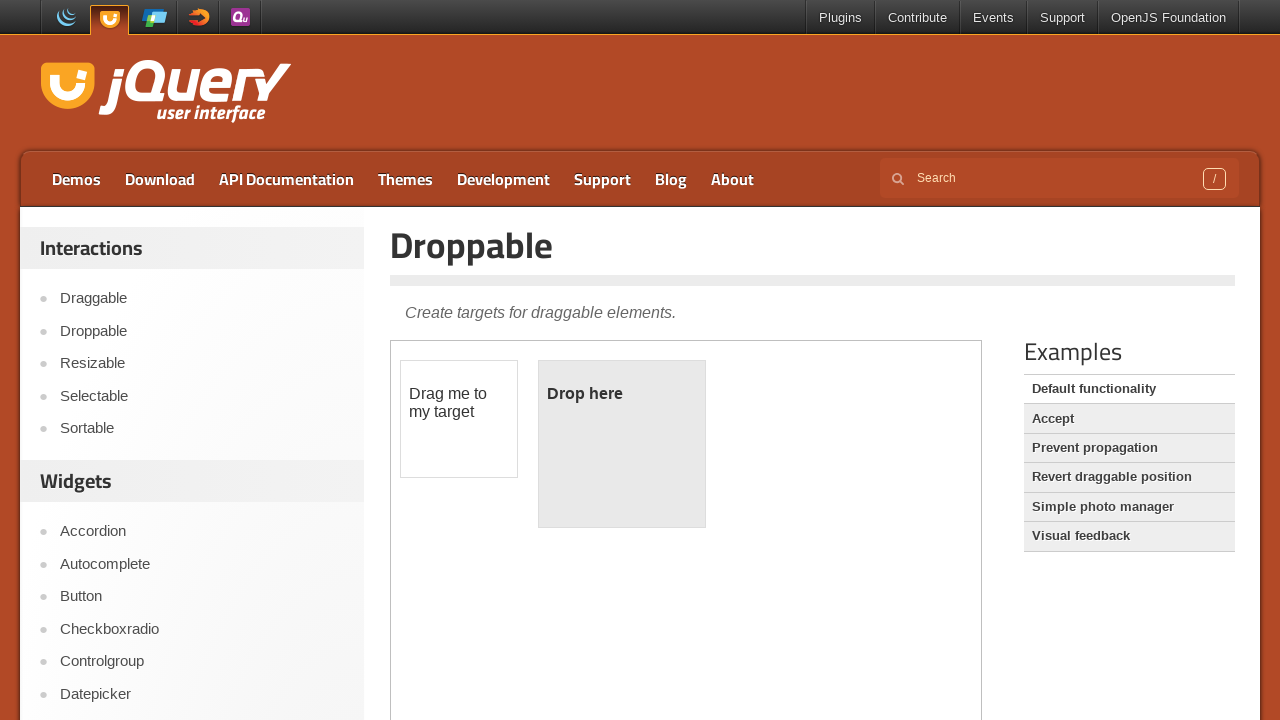

Located the draggable element within the iframe
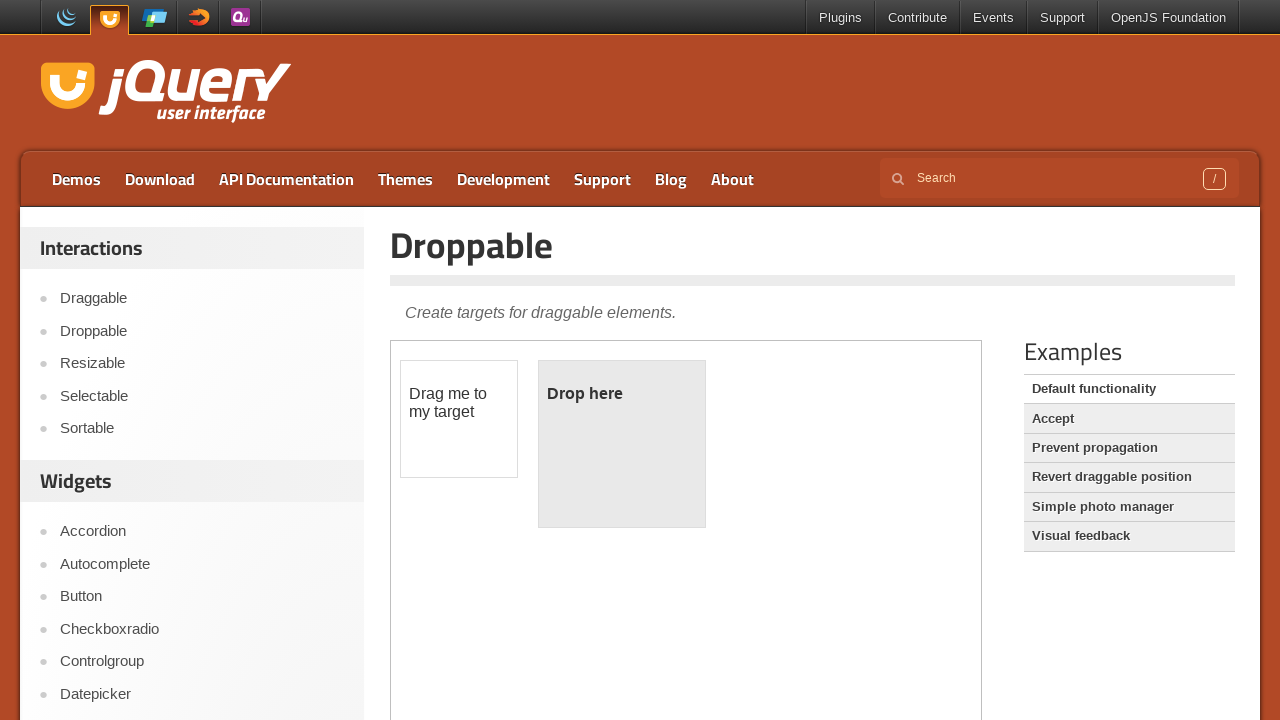

Located the droppable target element within the iframe
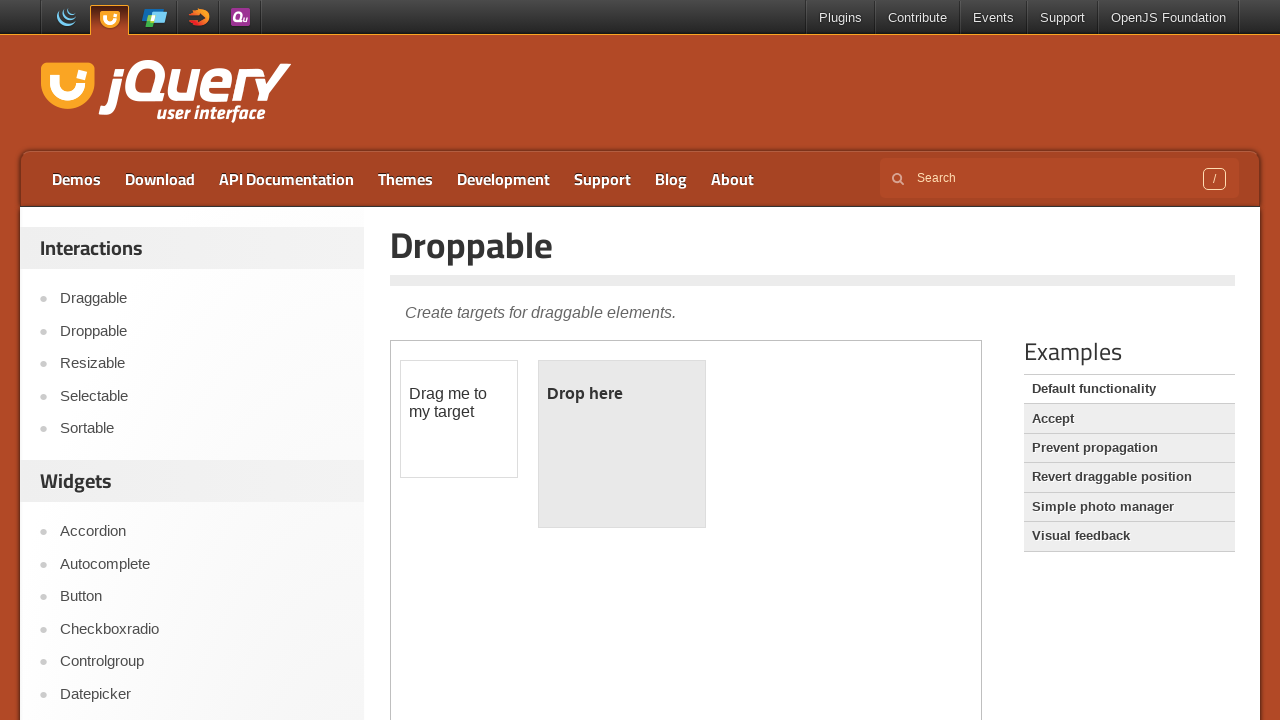

Dragged the draggable element onto the droppable target at (622, 444)
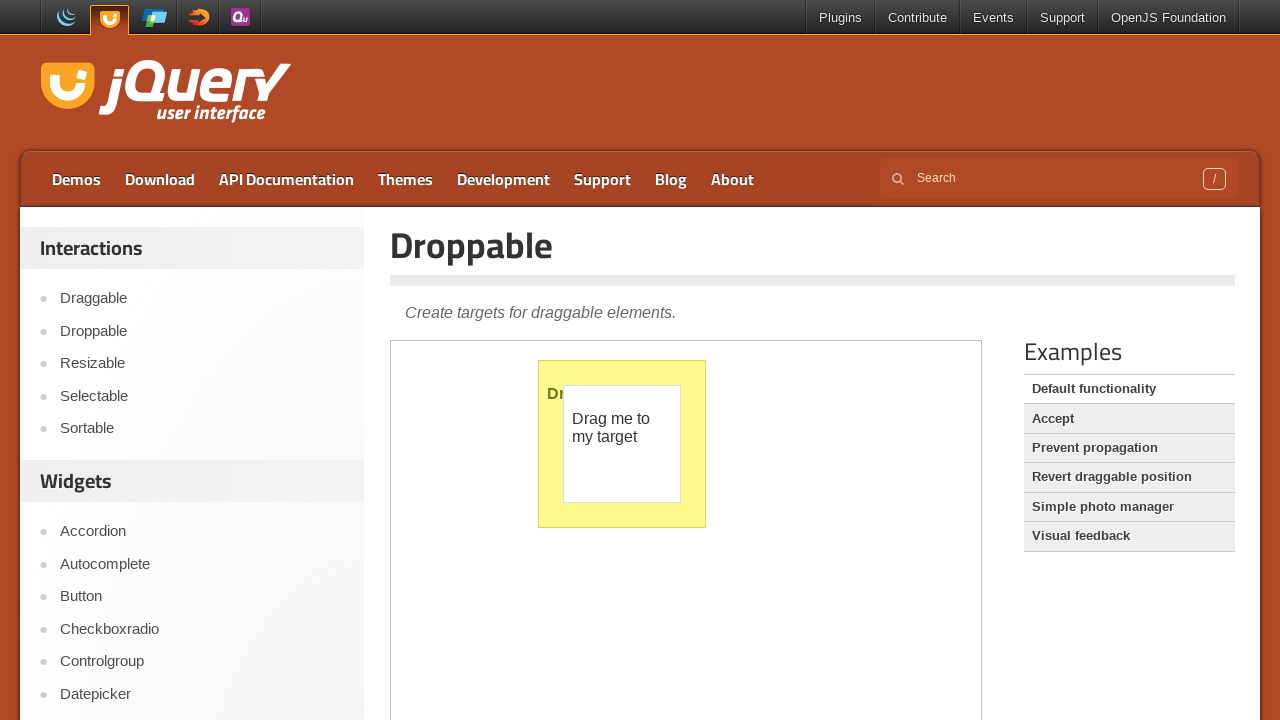

Waited for drag and drop action to complete
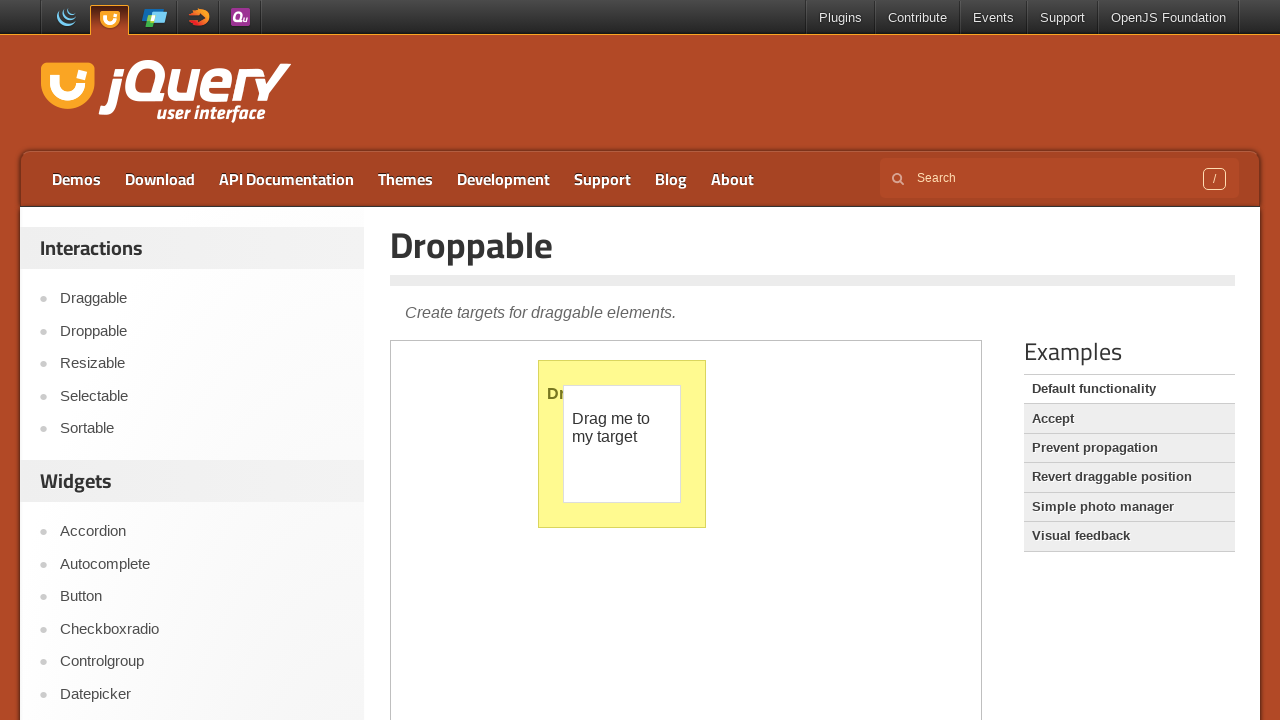

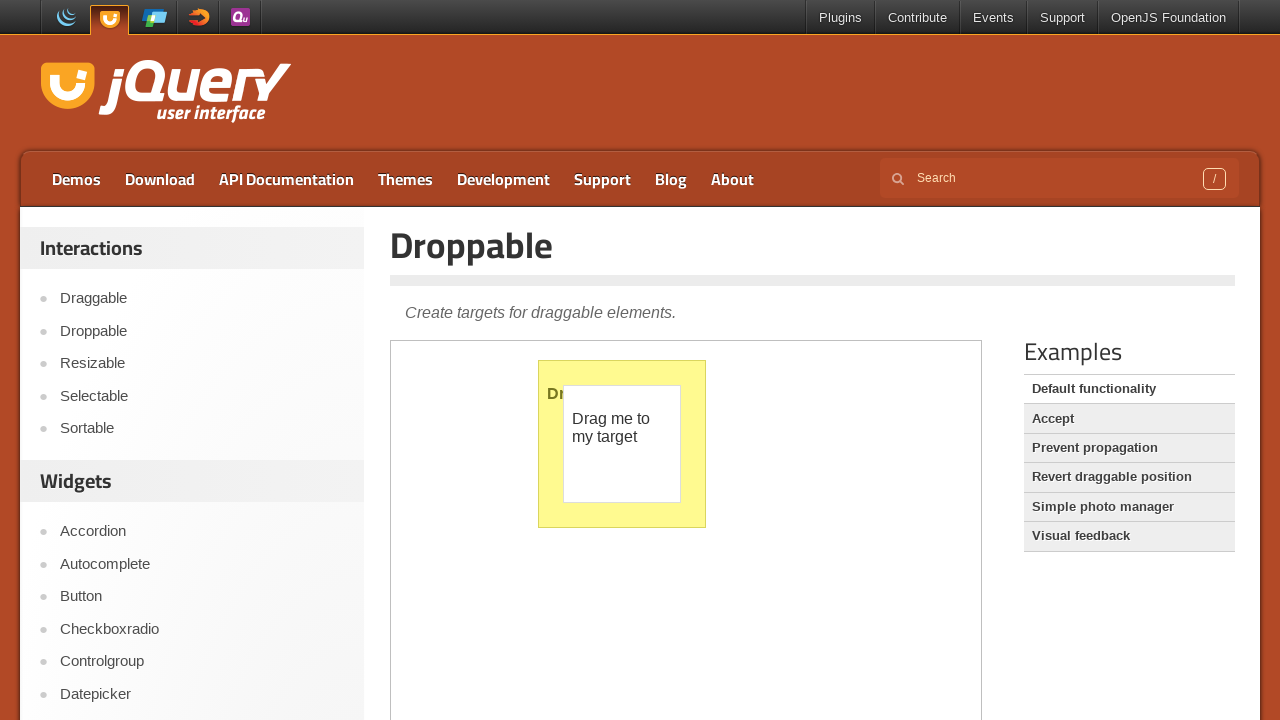